Clicks on the Checkout button and verifies that the Checkout form page is displayed with correct heading

Starting URL: https://webshop-agil-testautomatiserare.netlify.app/

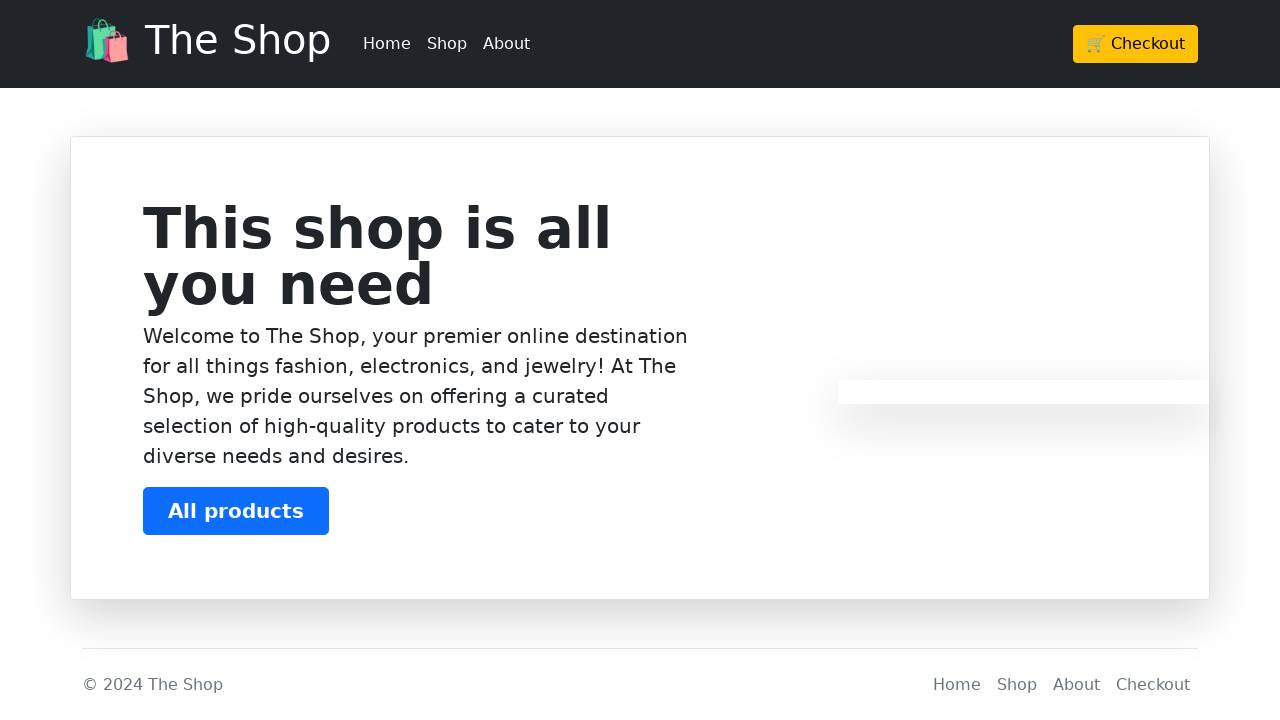

Clicked Checkout button in header at (1136, 44) on header >> a:has-text('Checkout')
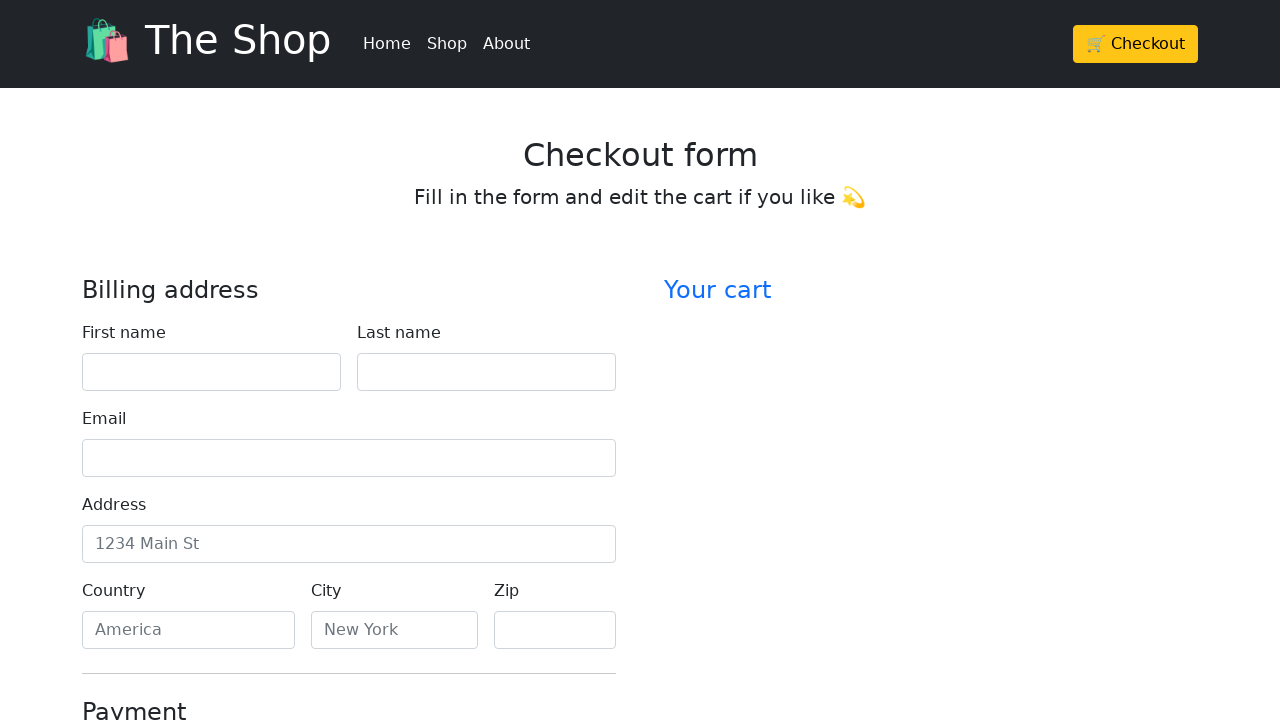

Waited for checkout page to load
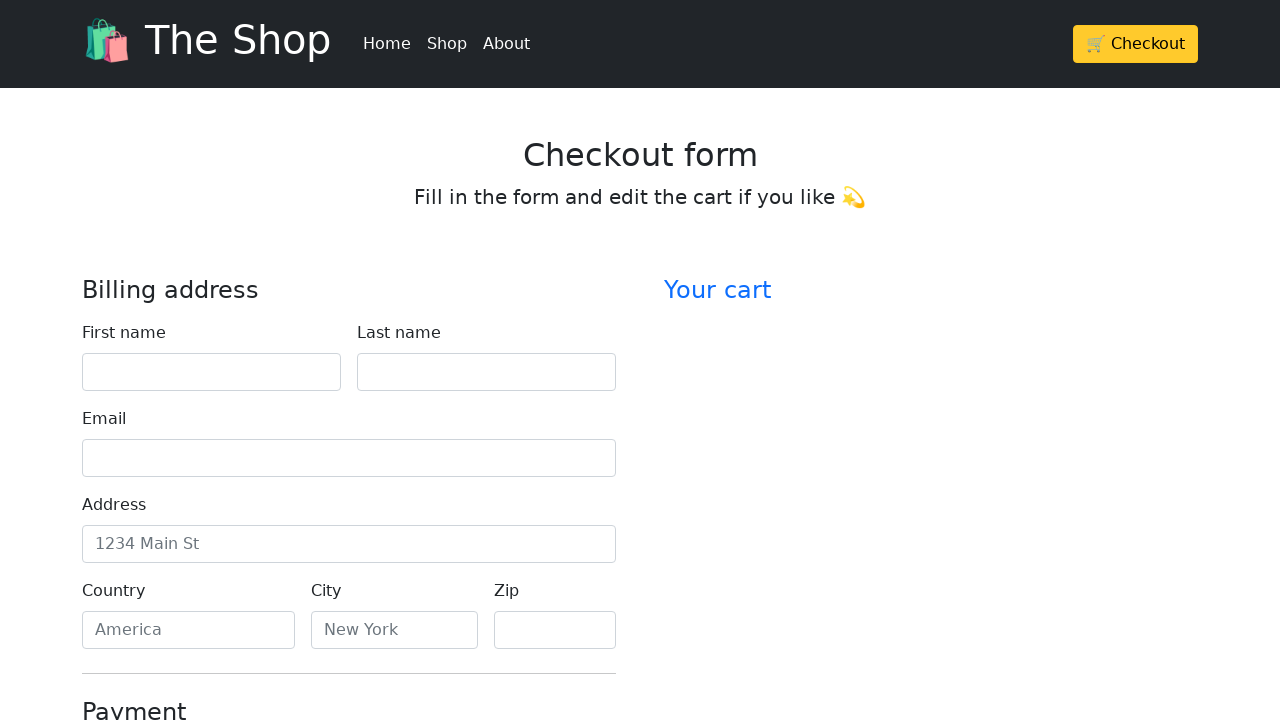

Retrieved checkout form heading text
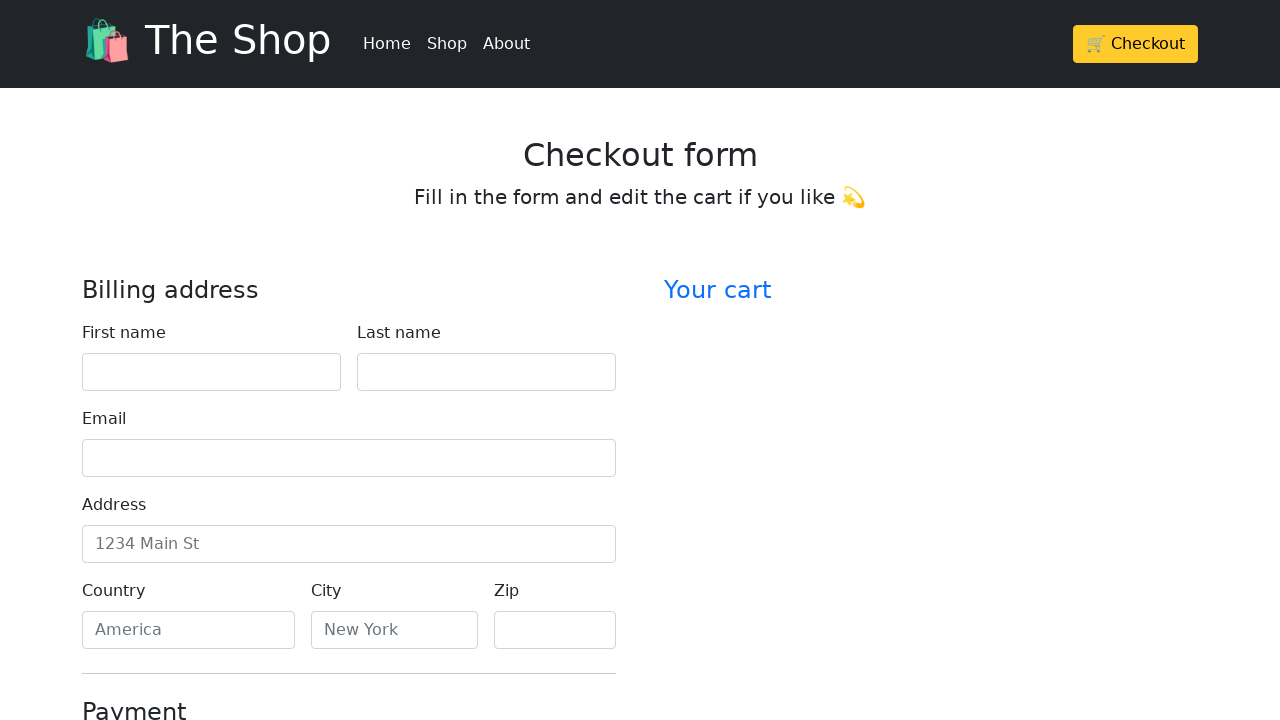

Verified checkout form heading is correct
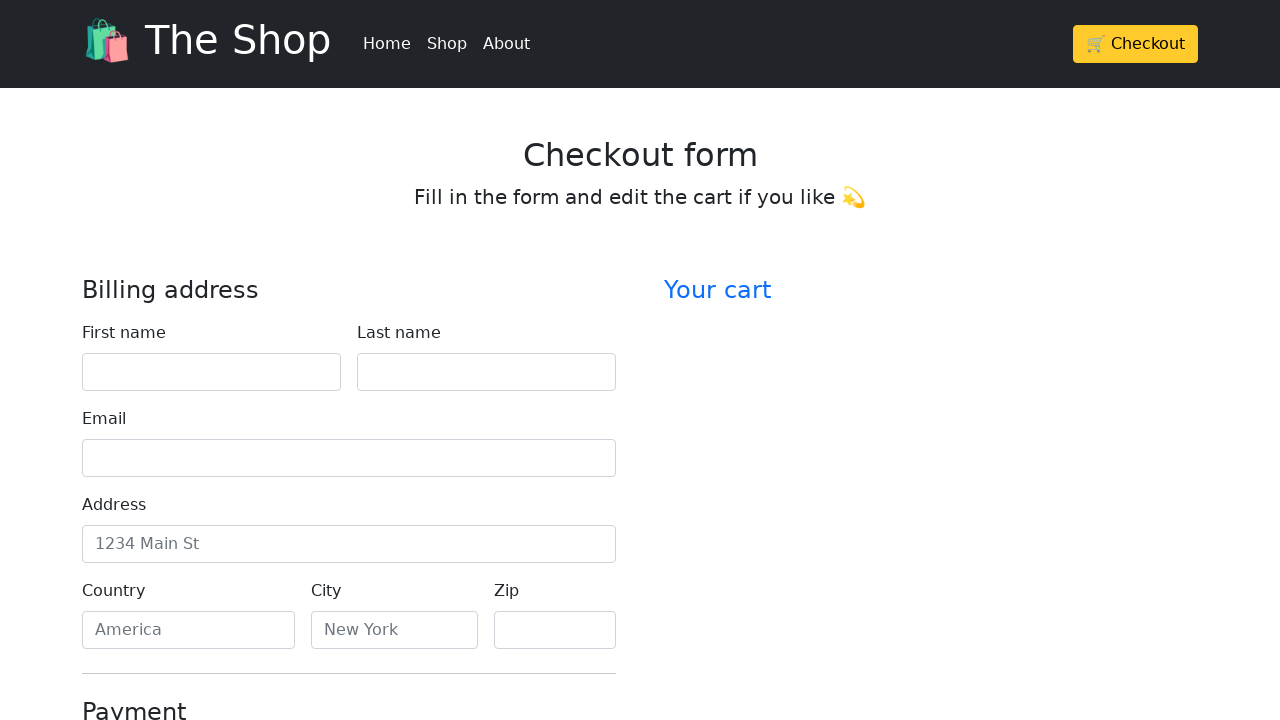

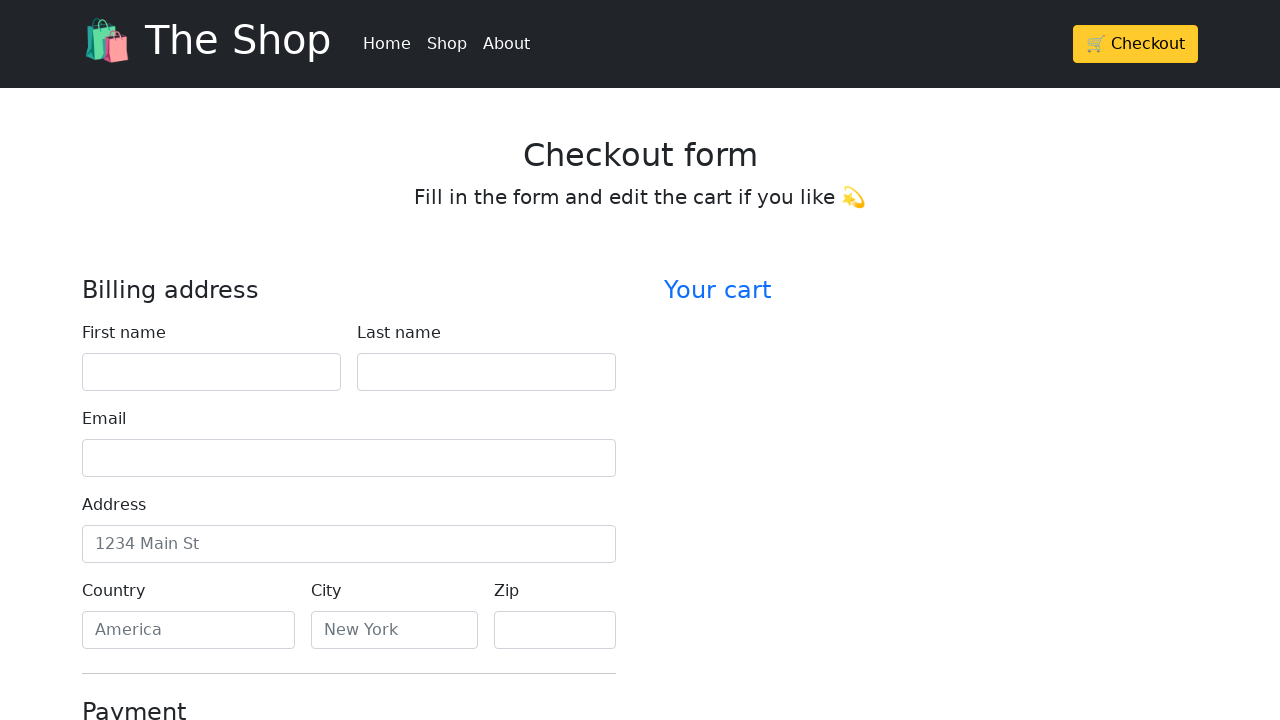